Tests dropdown selection by navigating to a dropdown page, selecting "Option 1" from the dropdown by clicking on the matching option element, and verifying the selection was successful.

Starting URL: http://the-internet.herokuapp.com/dropdown

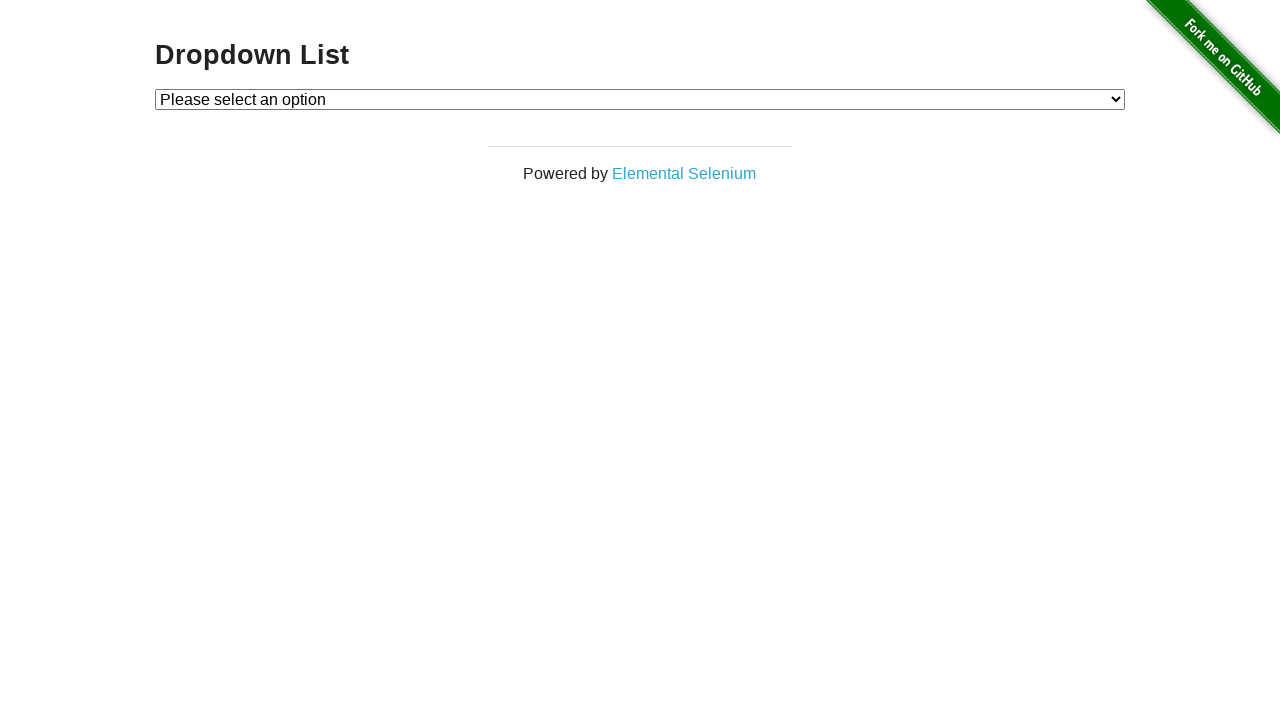

Selected 'Option 1' from the dropdown on #dropdown
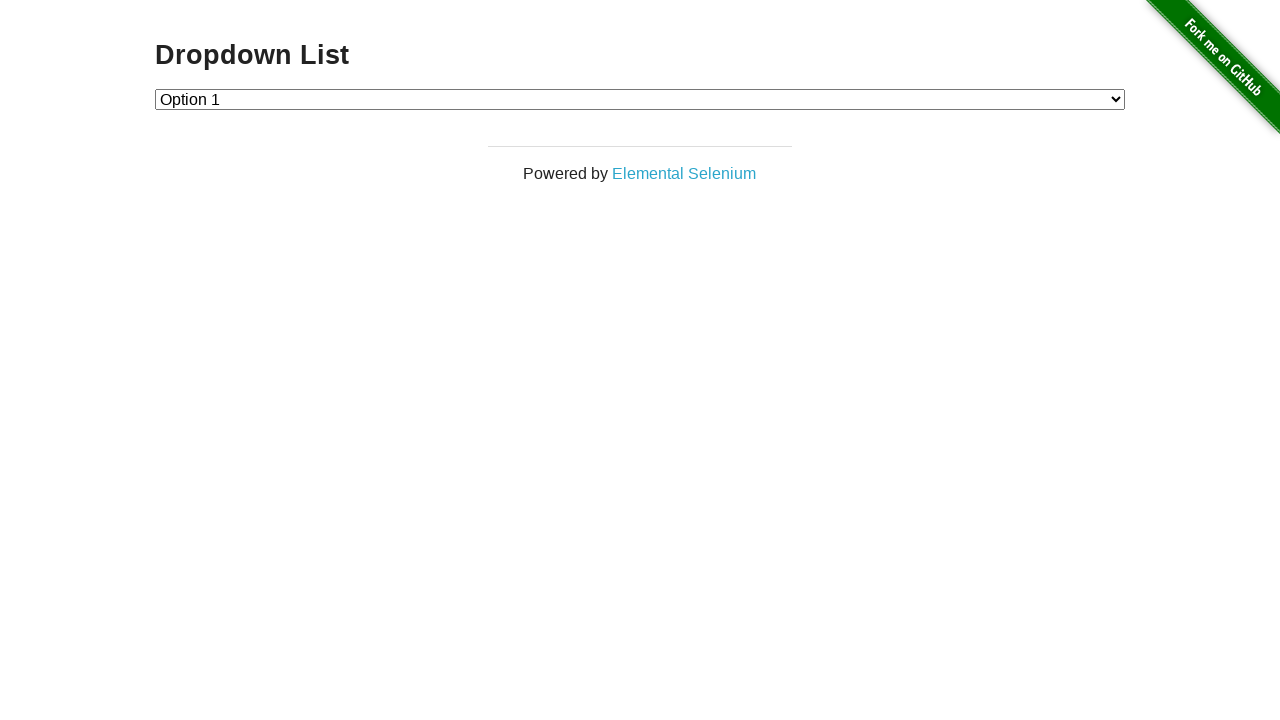

Retrieved the selected dropdown value
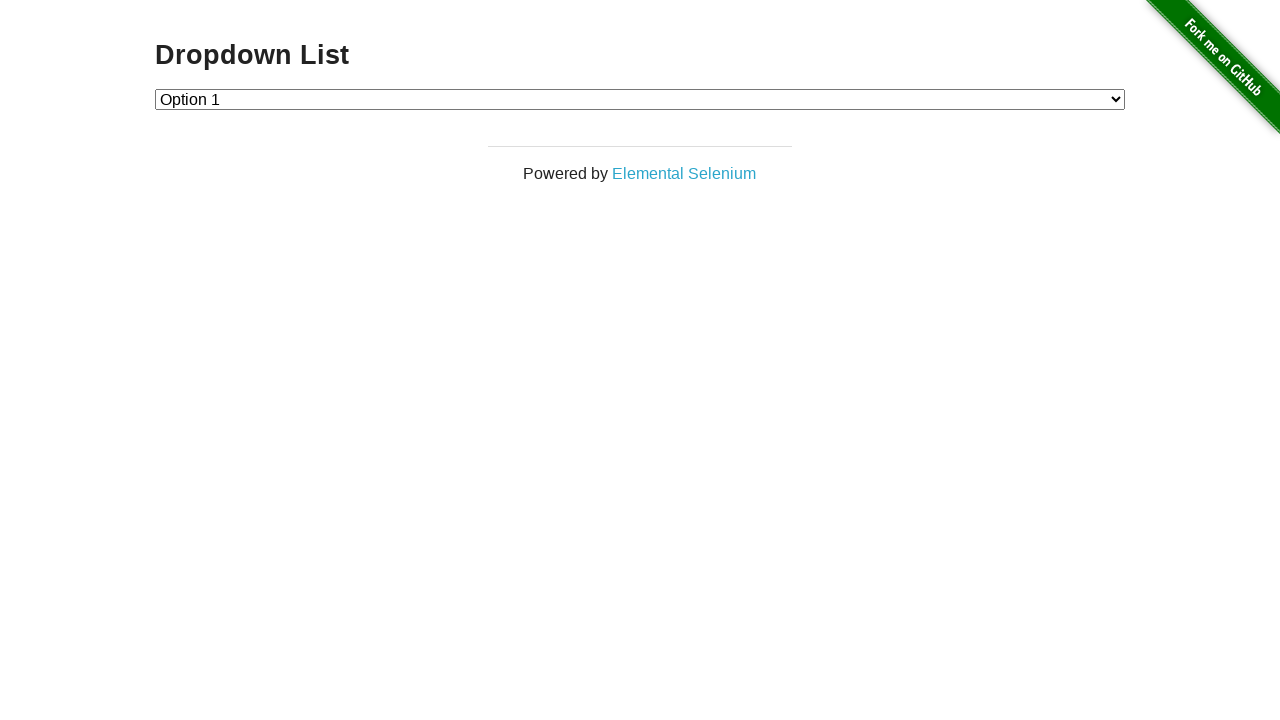

Verified that the dropdown selection was successful - value is '1'
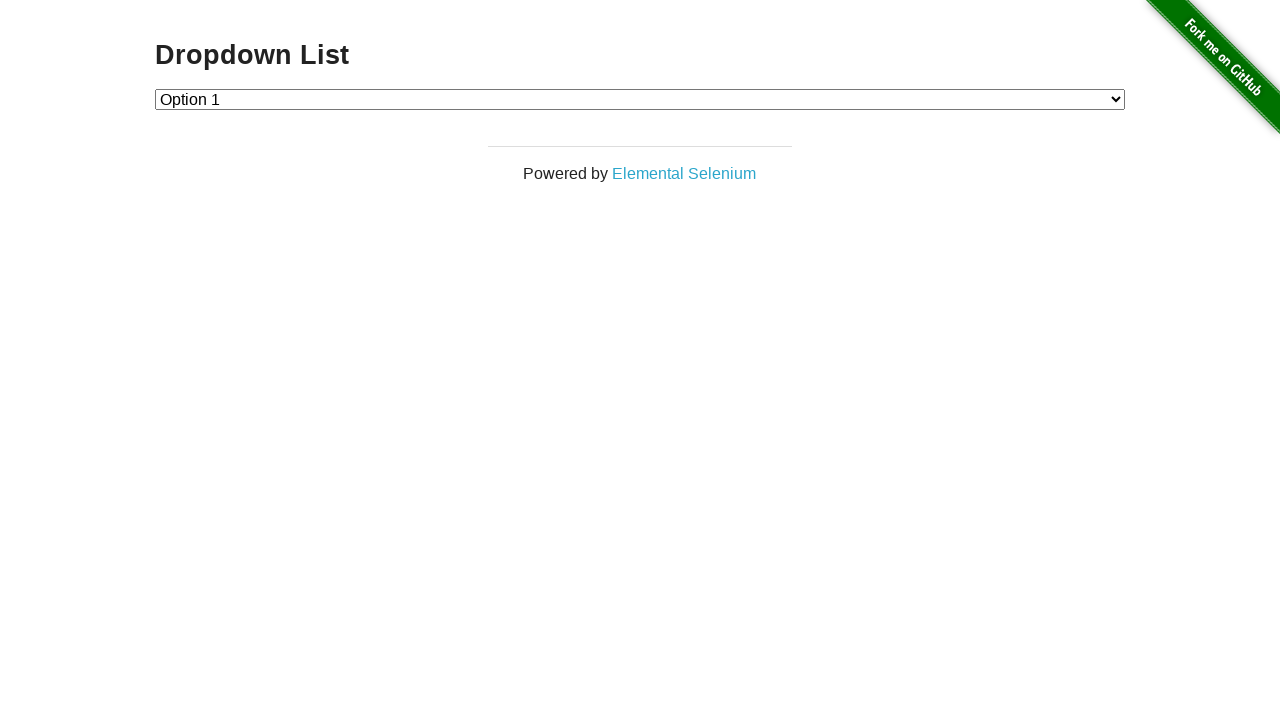

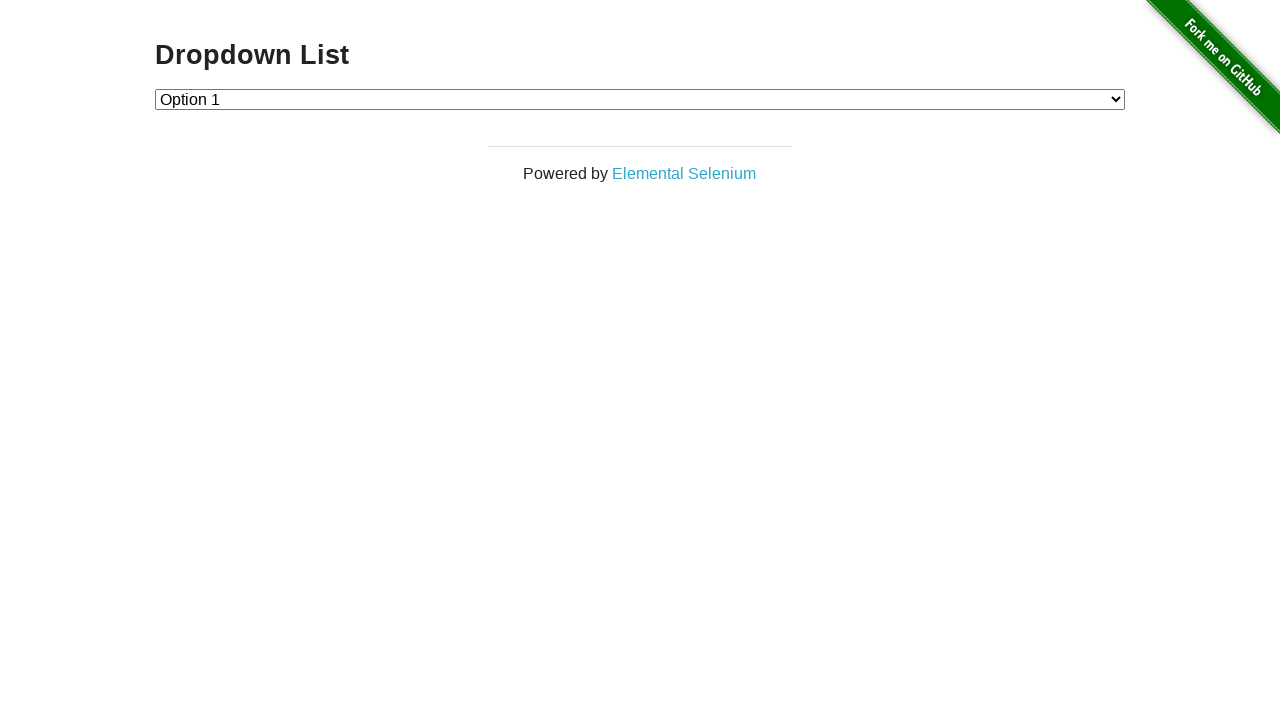